Tests login functionality on the-internet.herokuapp.com by filling username and password fields and clicking login button

Starting URL: http://the-internet.herokuapp.com/login

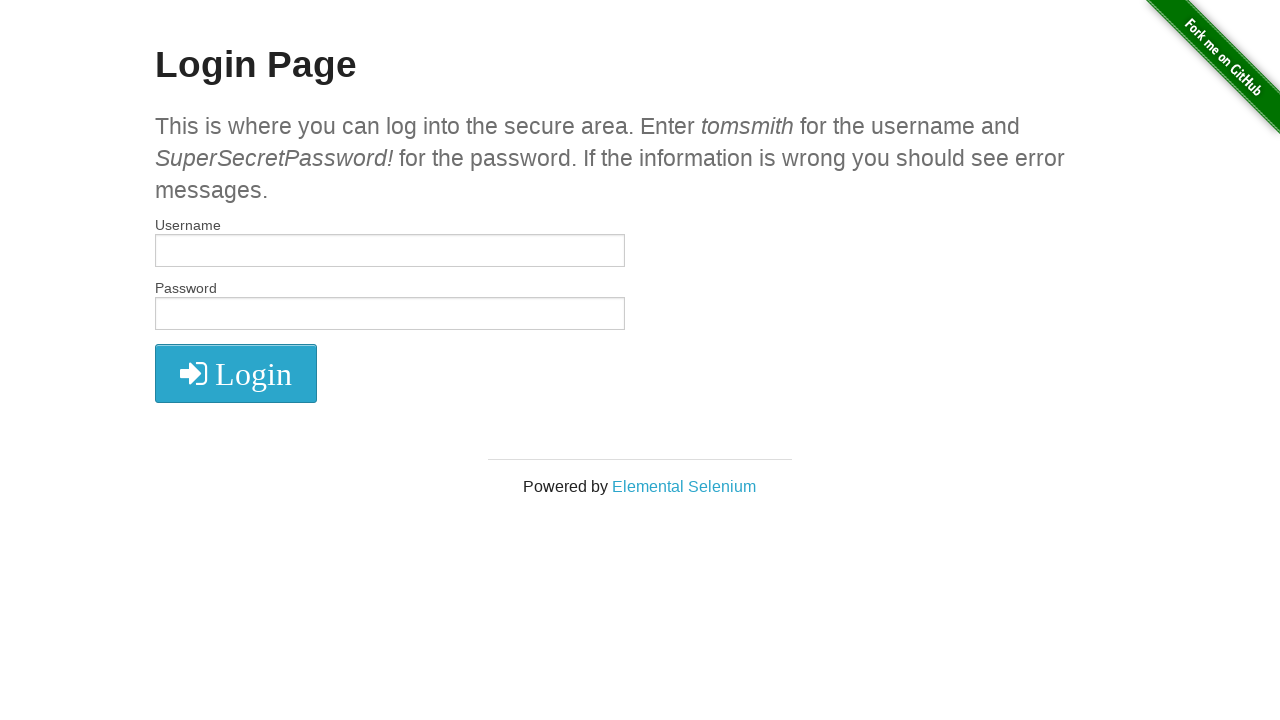

Filled username field with 'tomsmith' on #username
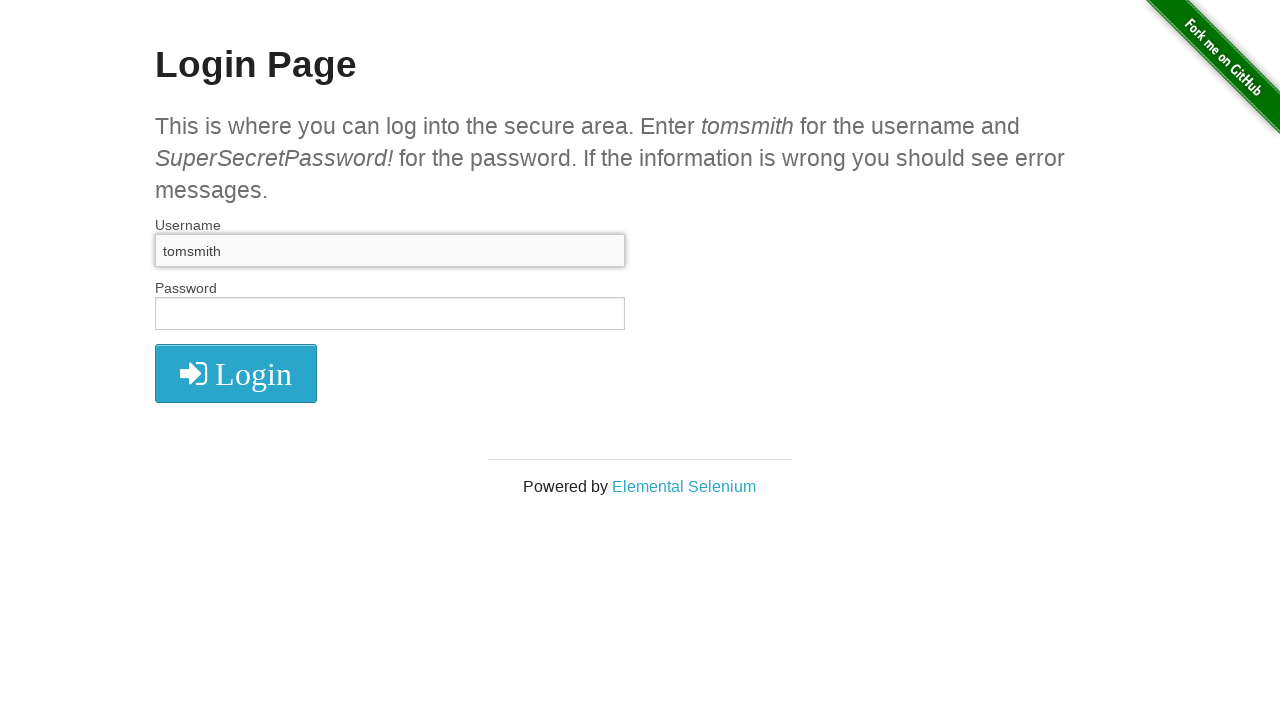

Filled password field with 'SuperSecretPassword!' on #password
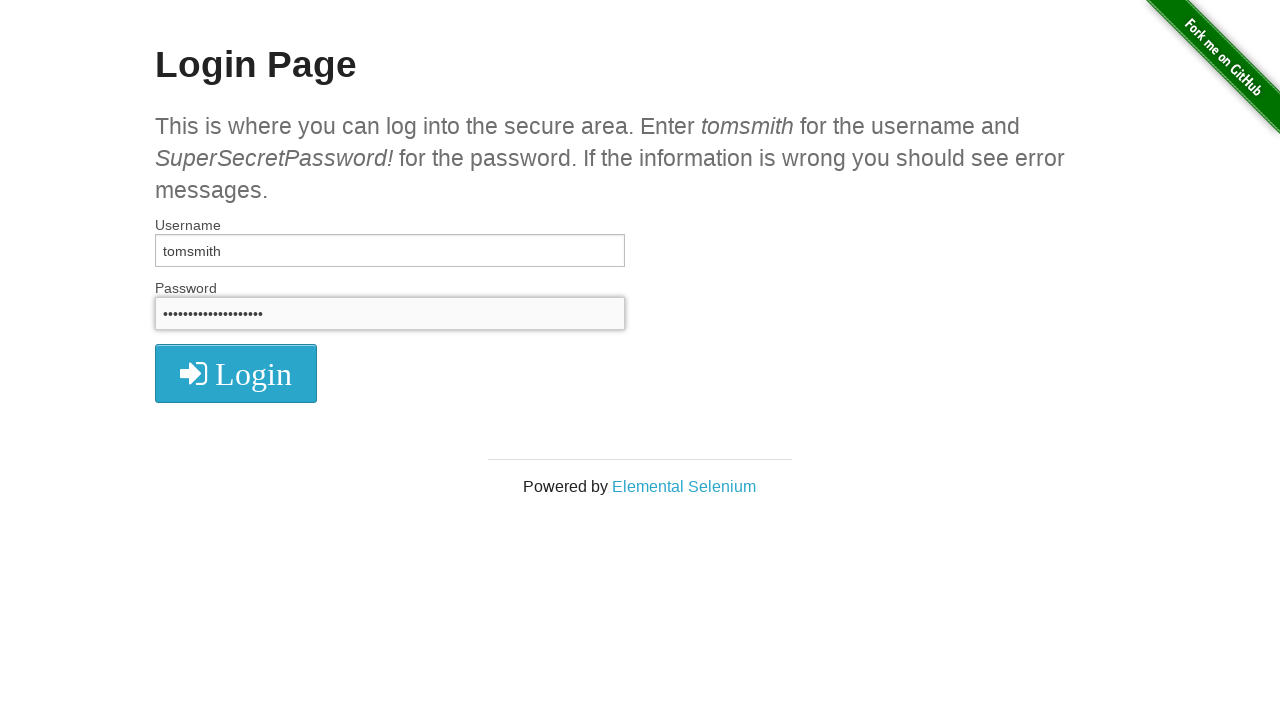

Clicked login button at (236, 373) on button[type='submit']
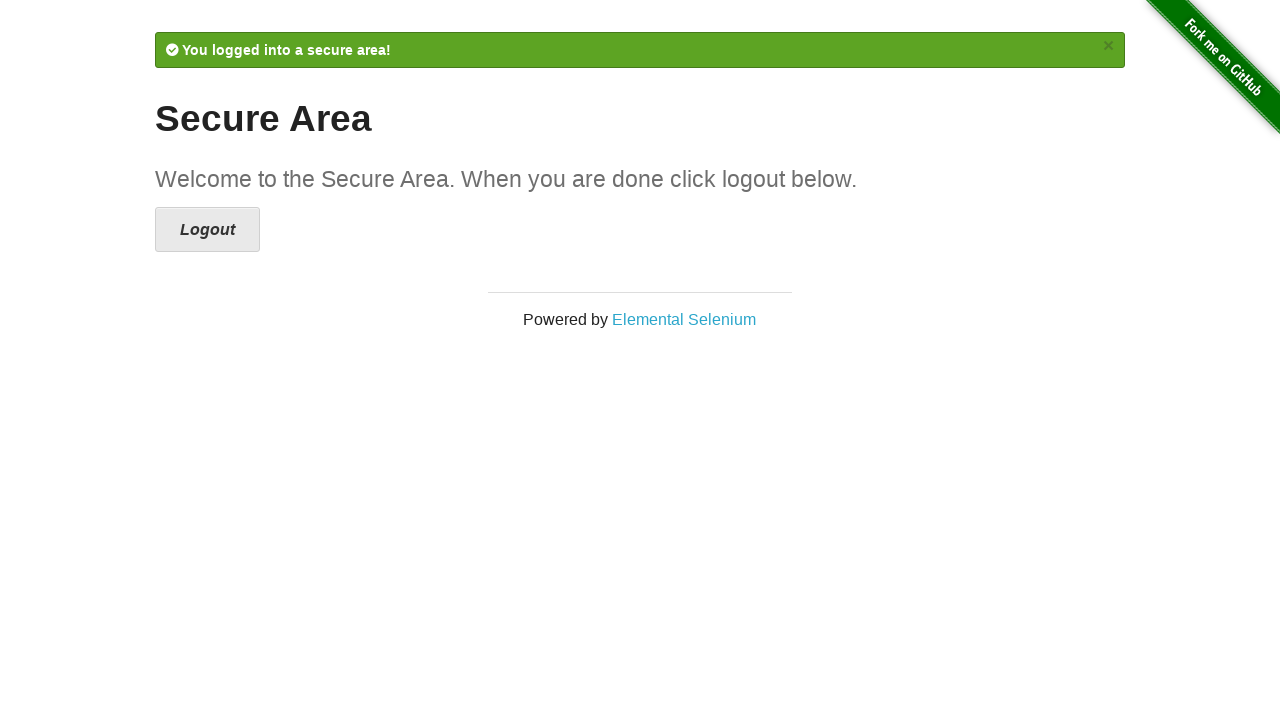

Secure Area text appeared, login successful
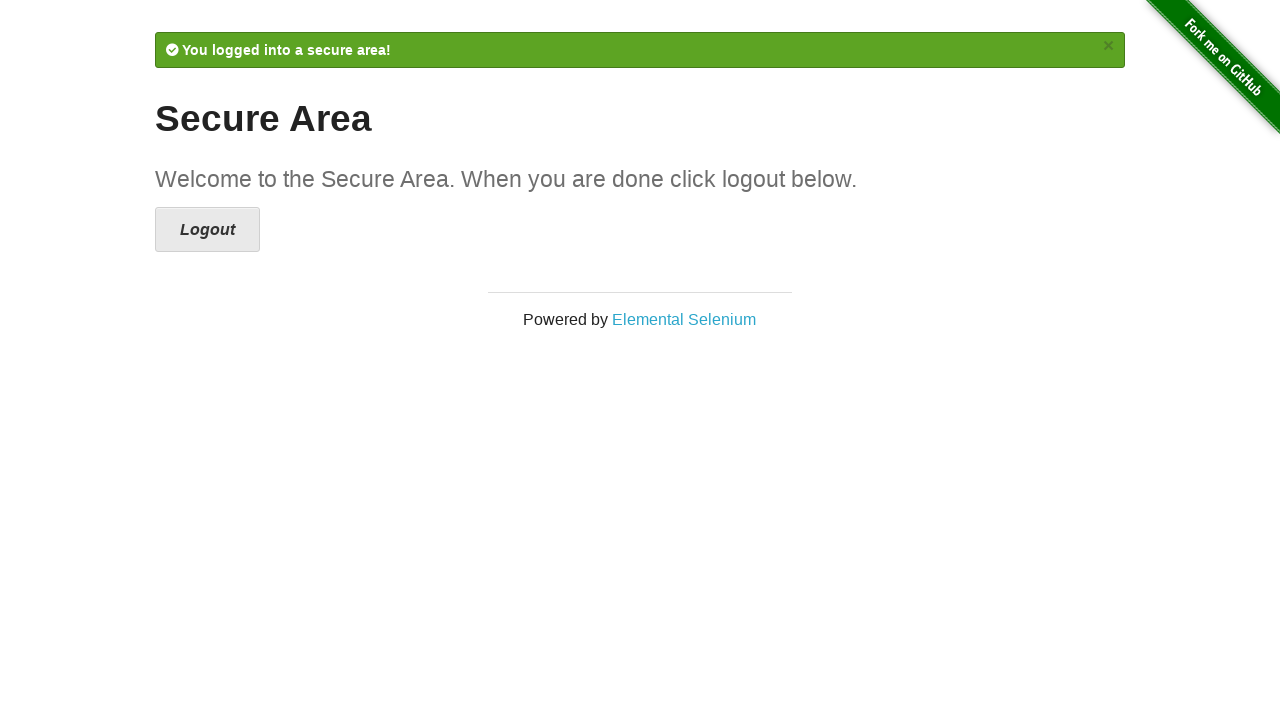

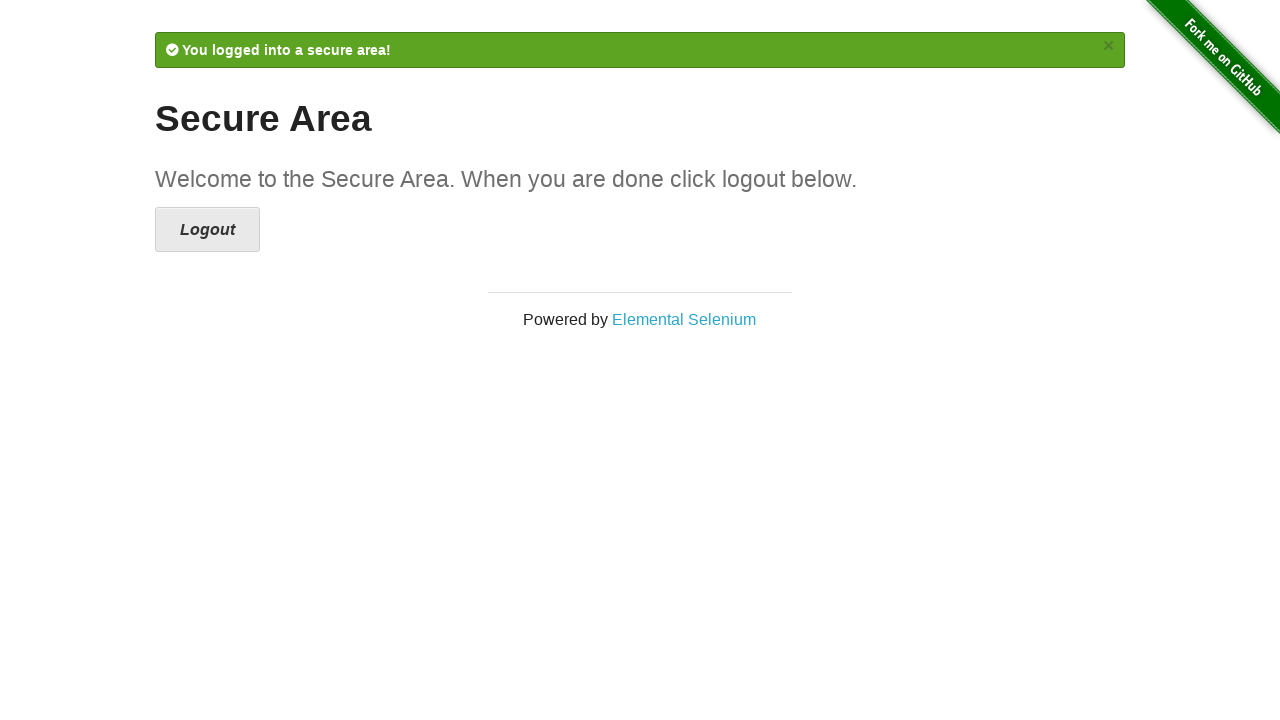